Tests scrolling functionality by scrolling down to "Powered by CYDEO" element and then scrolling back up to "Home" link using element-based scrolling

Starting URL: https://practice.cydeo.com/

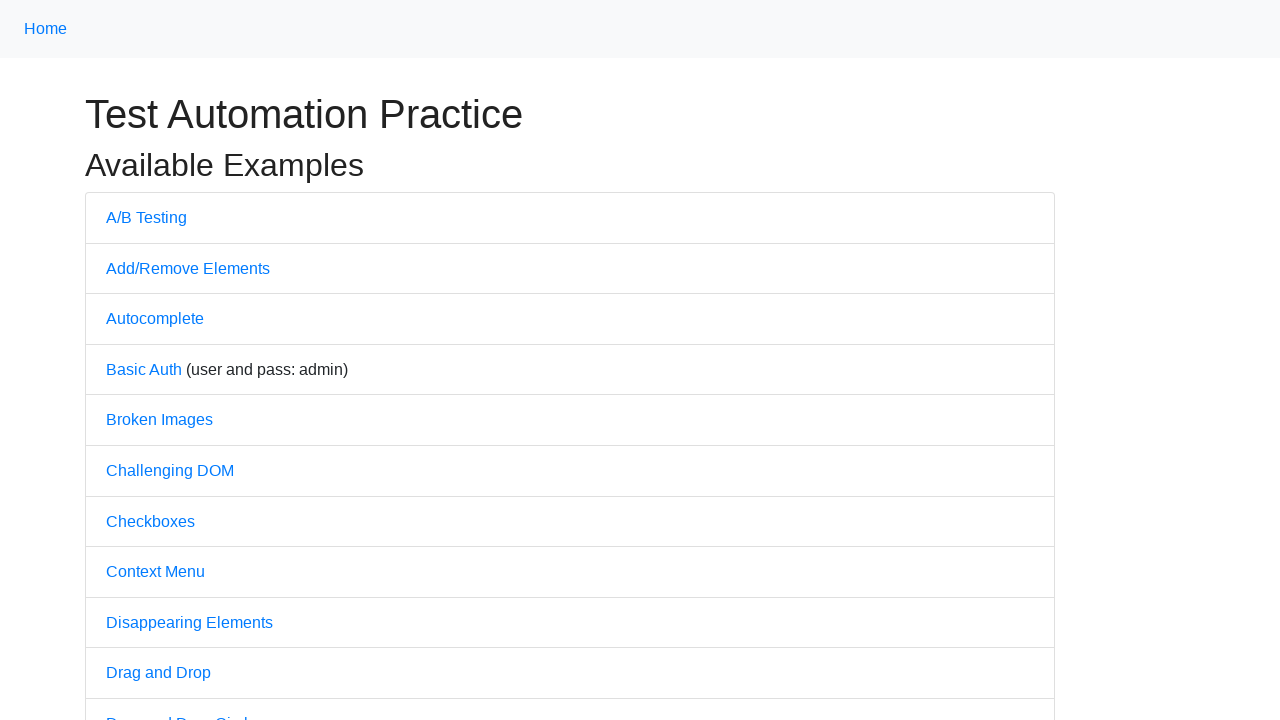

Scrolled down to 'Powered by CYDEO' element
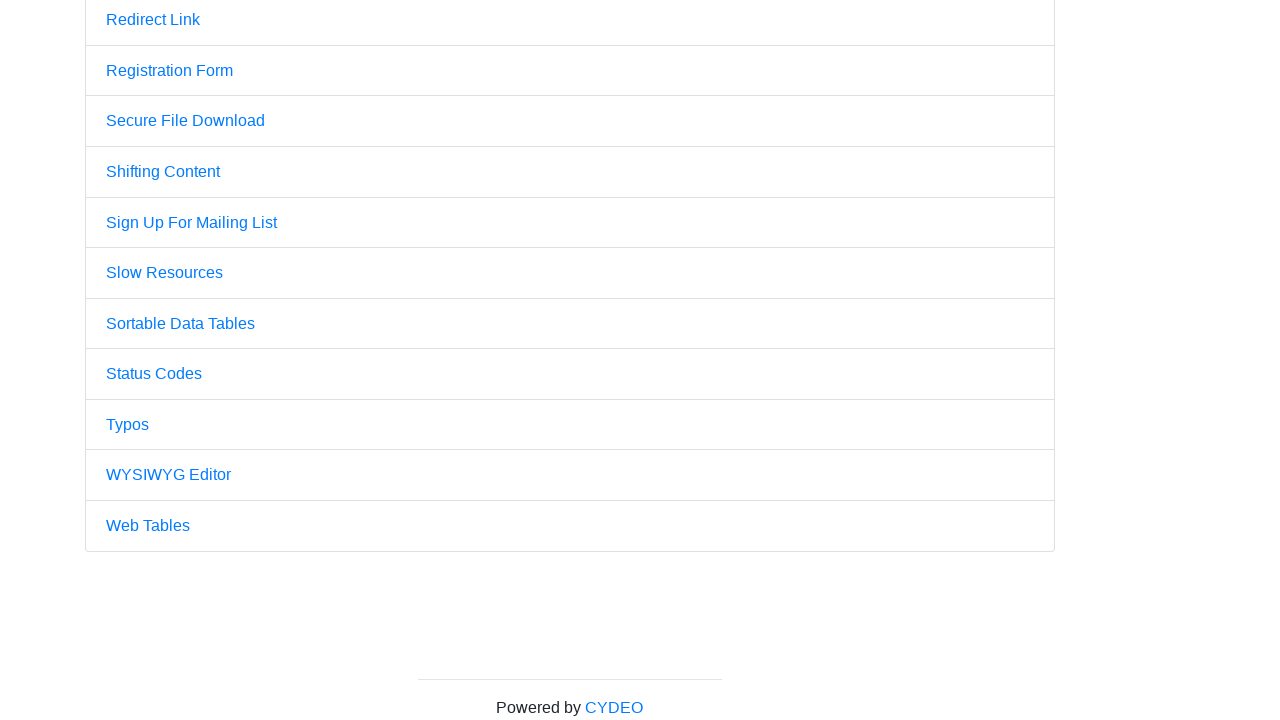

Scrolled back up to 'Home' link
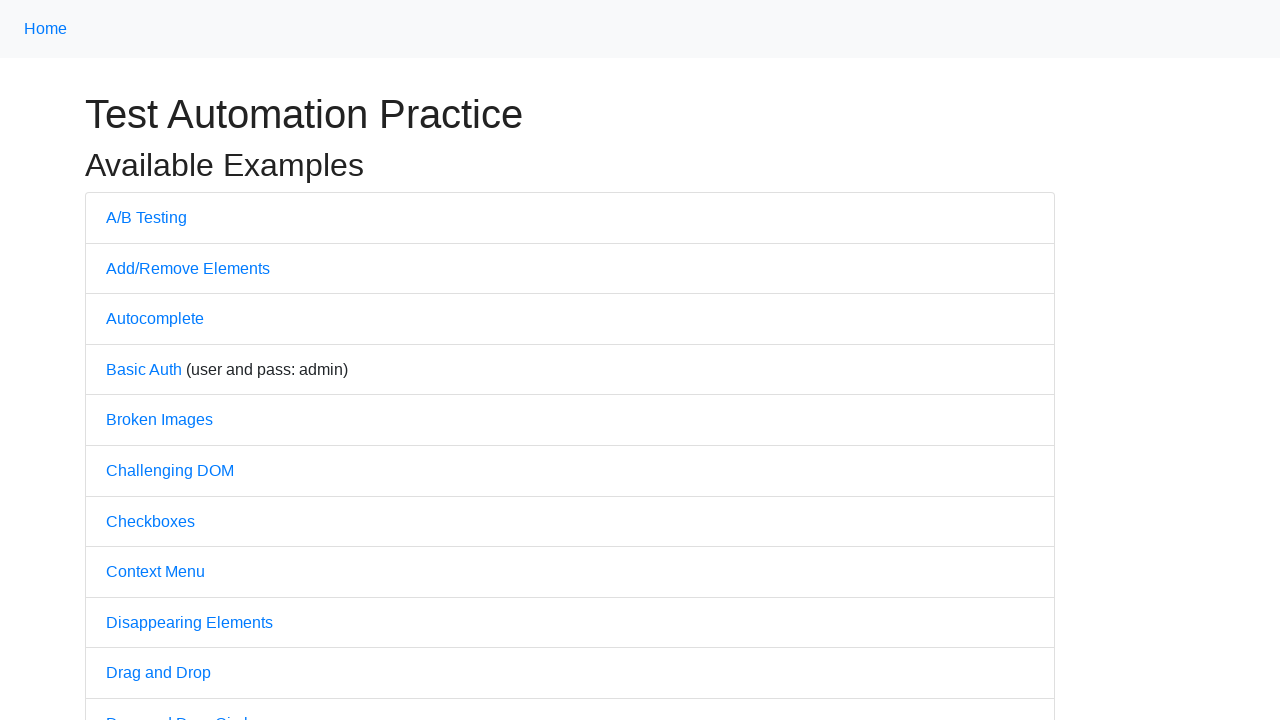

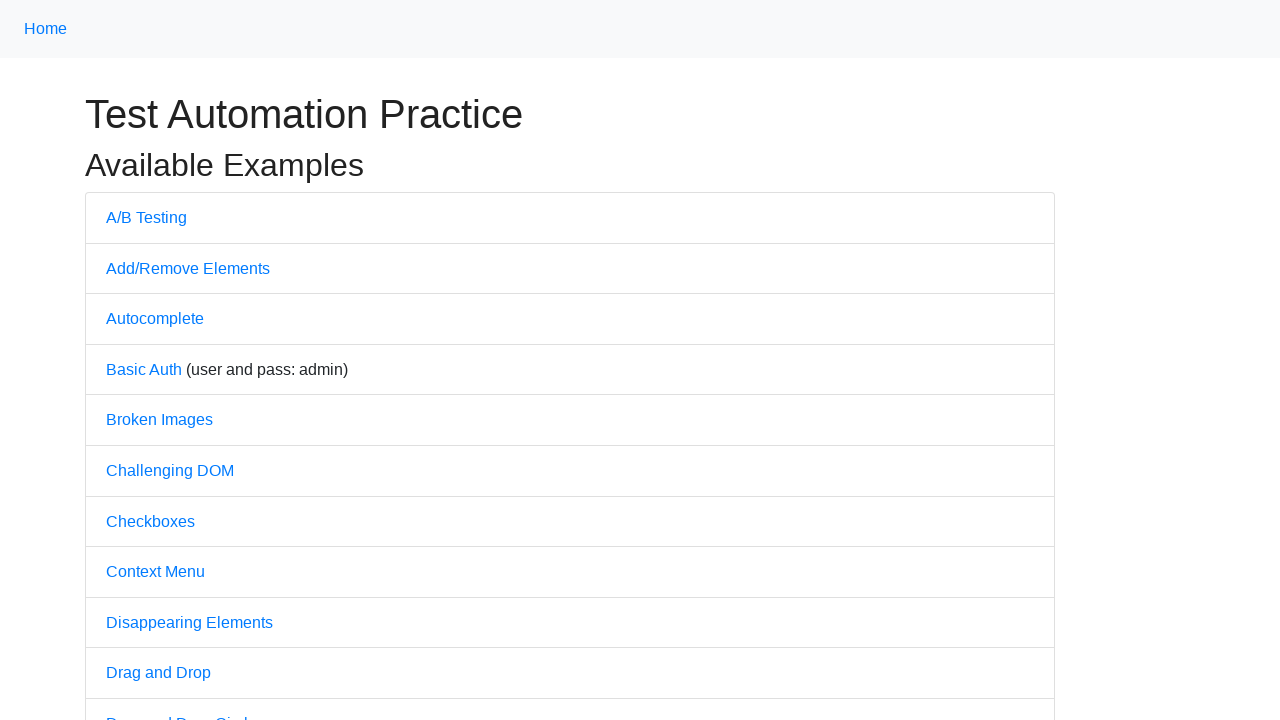